Tests YouTube search functionality by typing a search query into the search box

Starting URL: https://www.youtube.com/

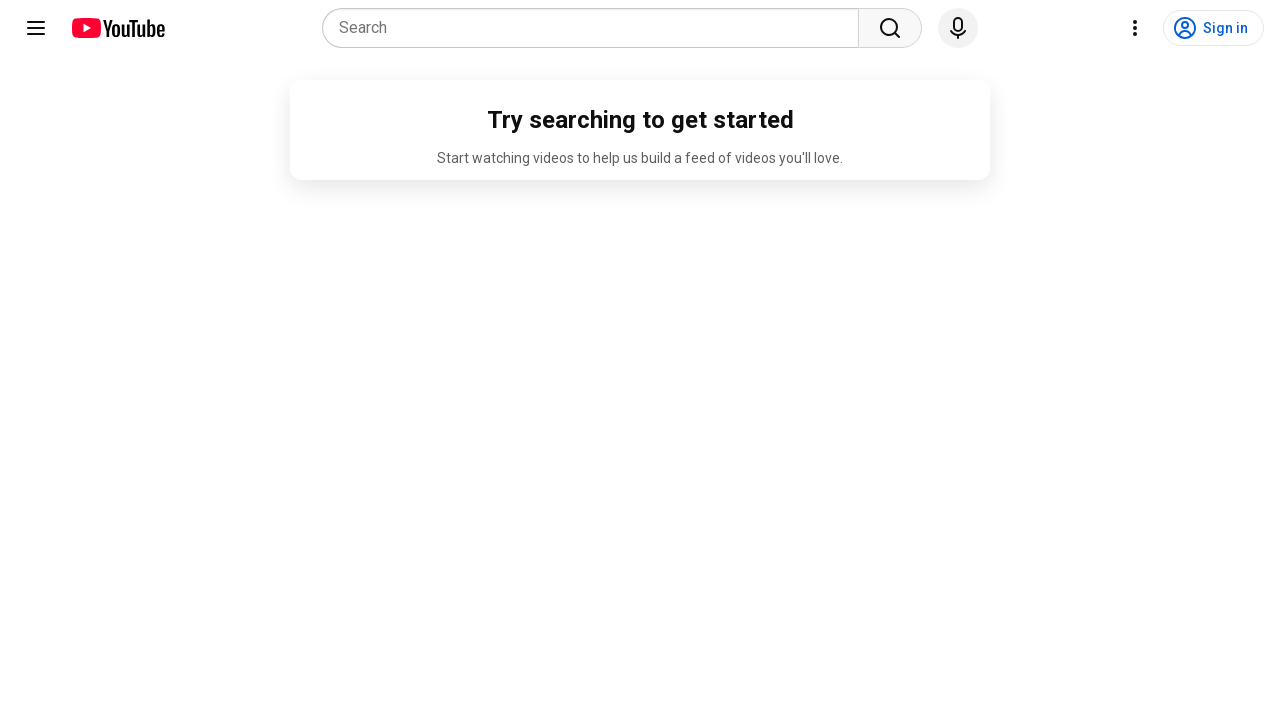

Typed 'qa minds lab' into YouTube search box on input[name='search_query']
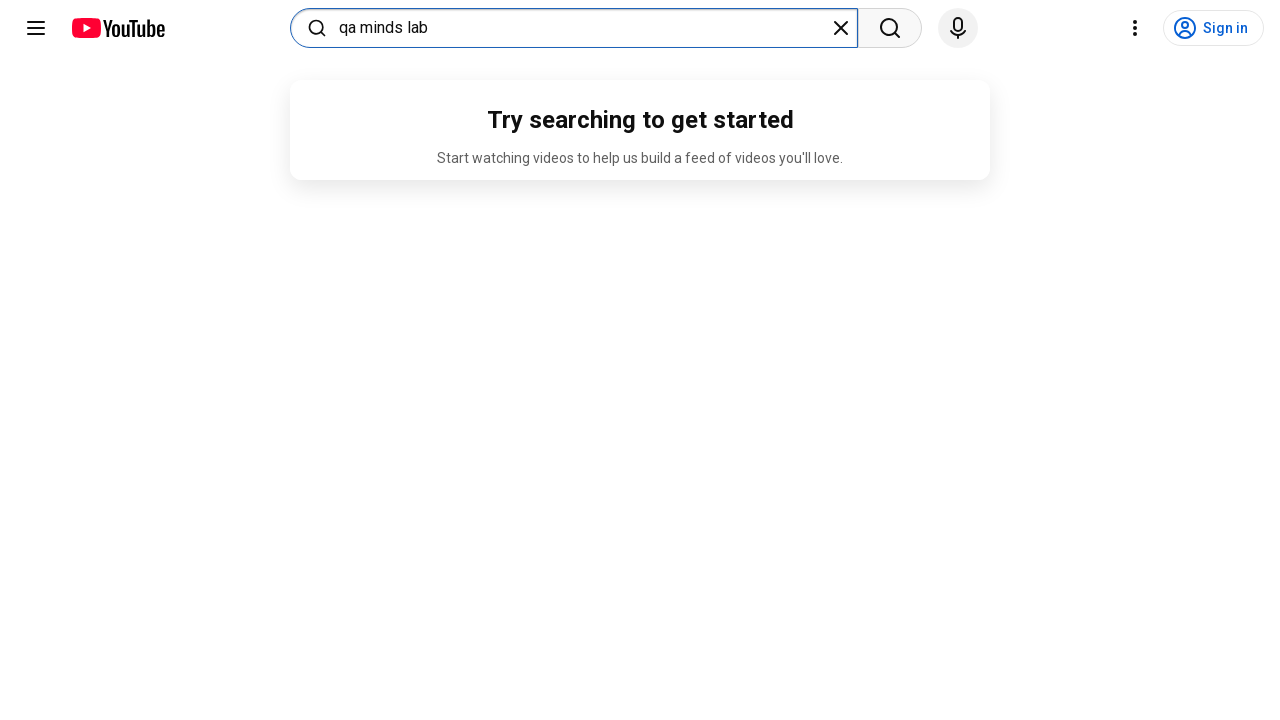

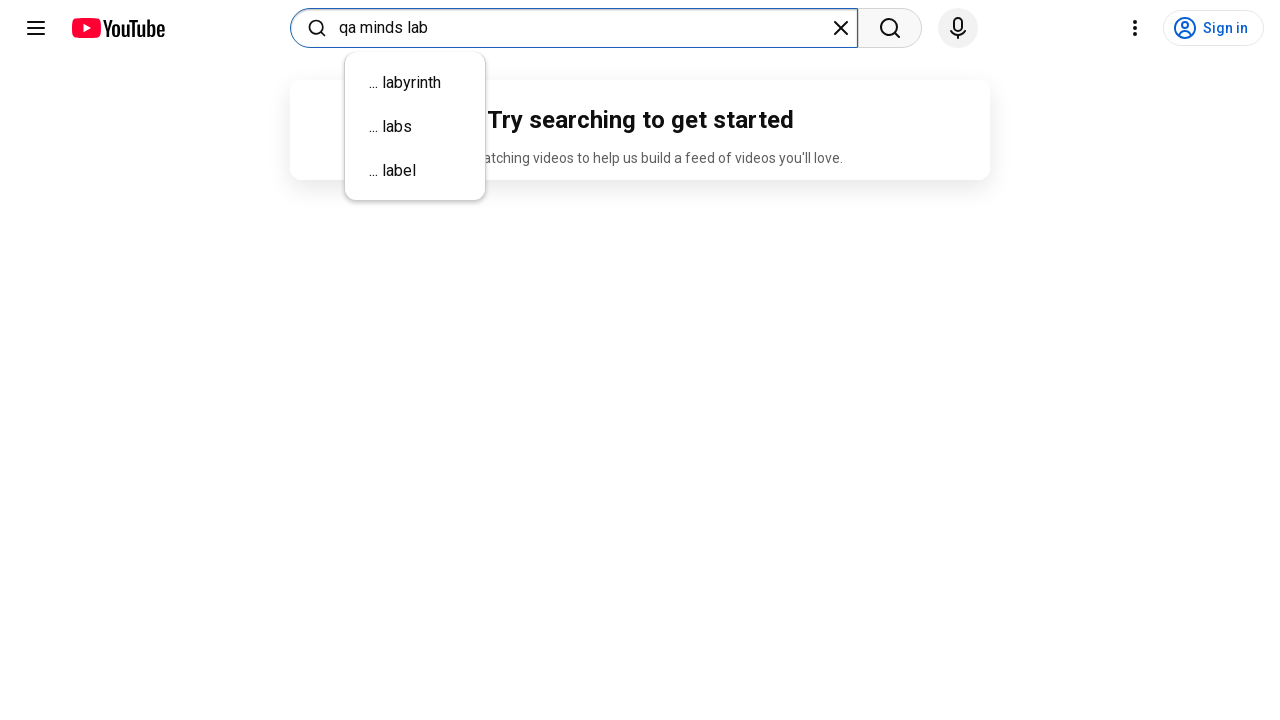